Tests the slider functionality on the main page by clicking the next button 3 times and verifying the slider reaches the 4th slide with correct content.

Starting URL: https://wargaming.com/ru/

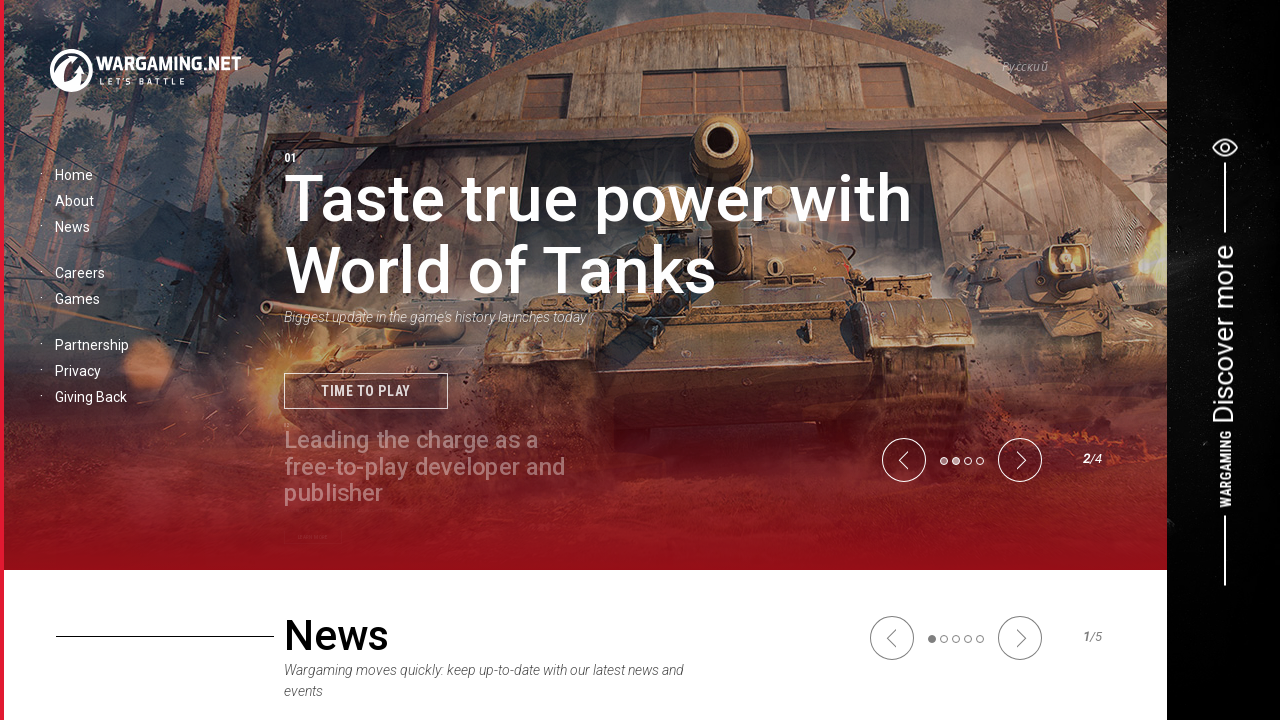

Clicked next button on slider (1st click) at (1020, 460) on .next
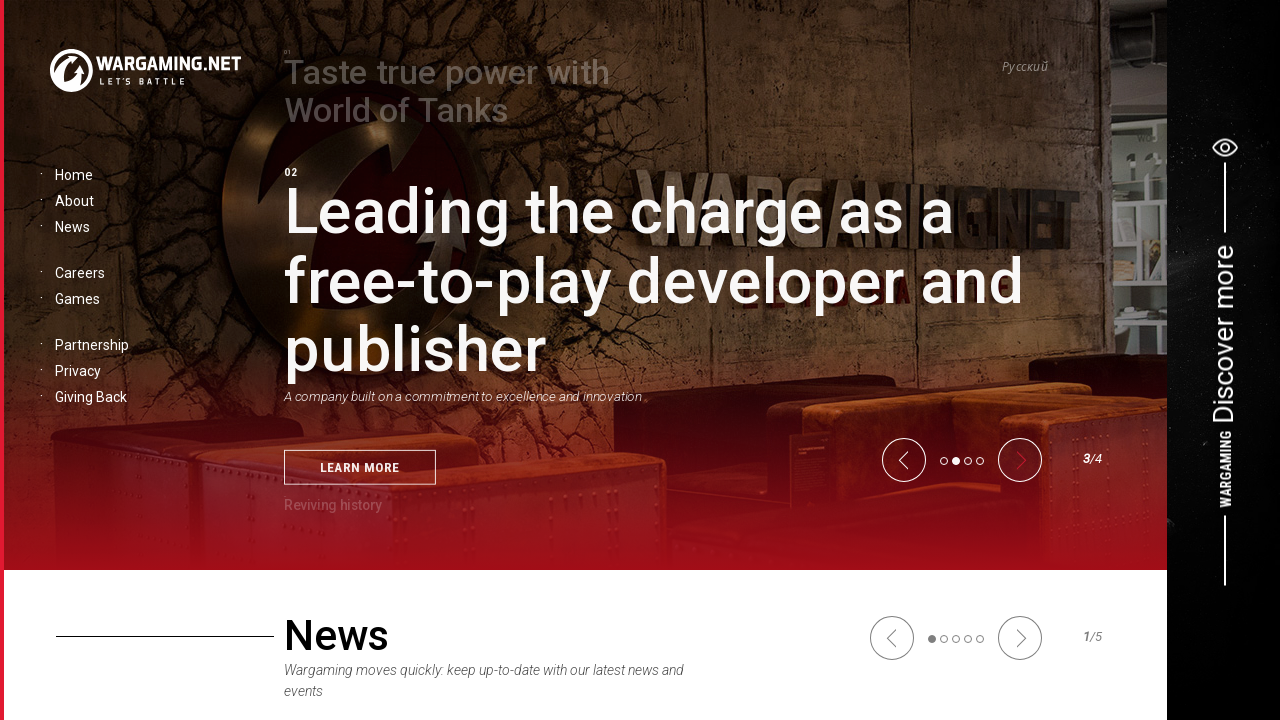

Clicked next button on slider (2nd click) at (1020, 460) on .next
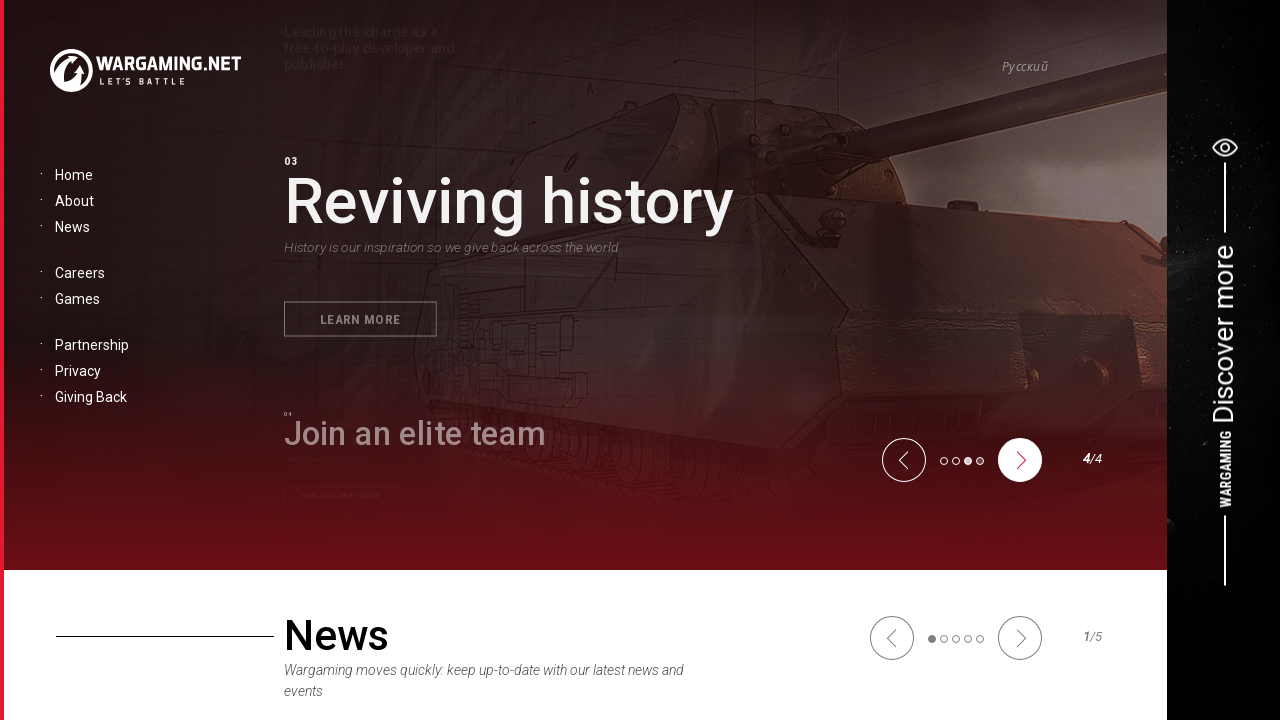

Clicked next button on slider (3rd click) at (1020, 460) on .next
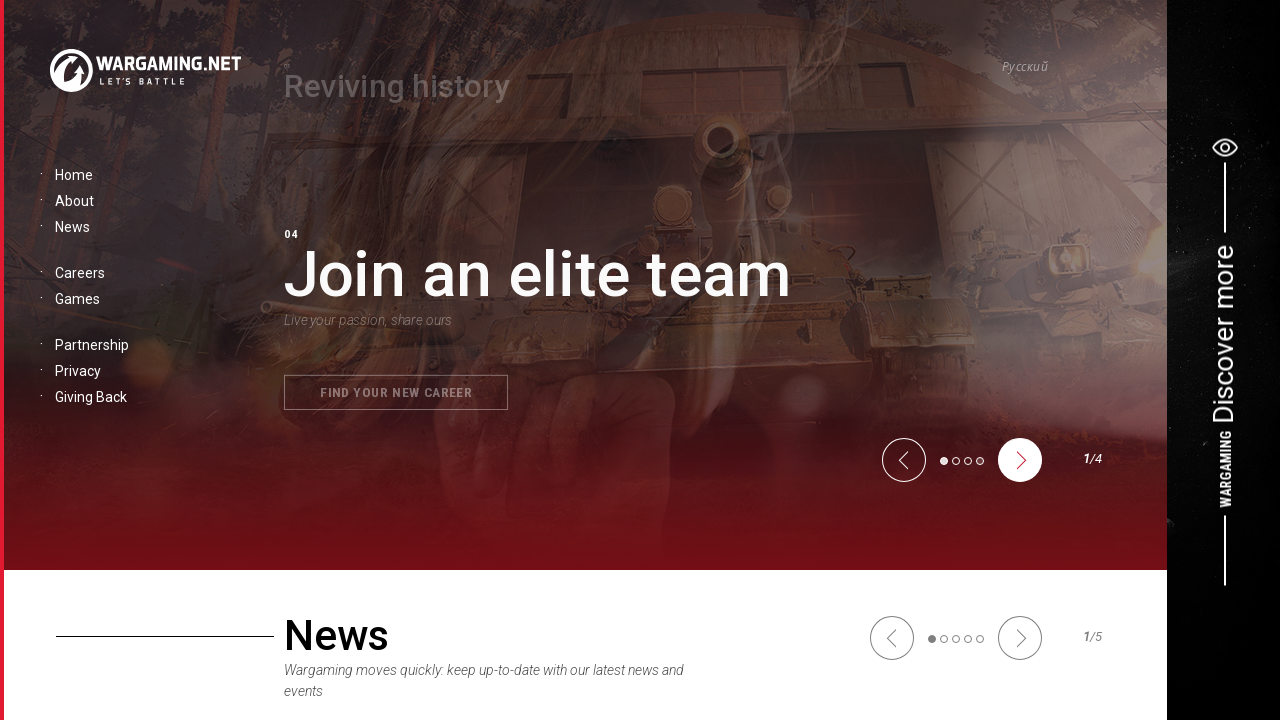

Verified slider reached 4th slide with correct content
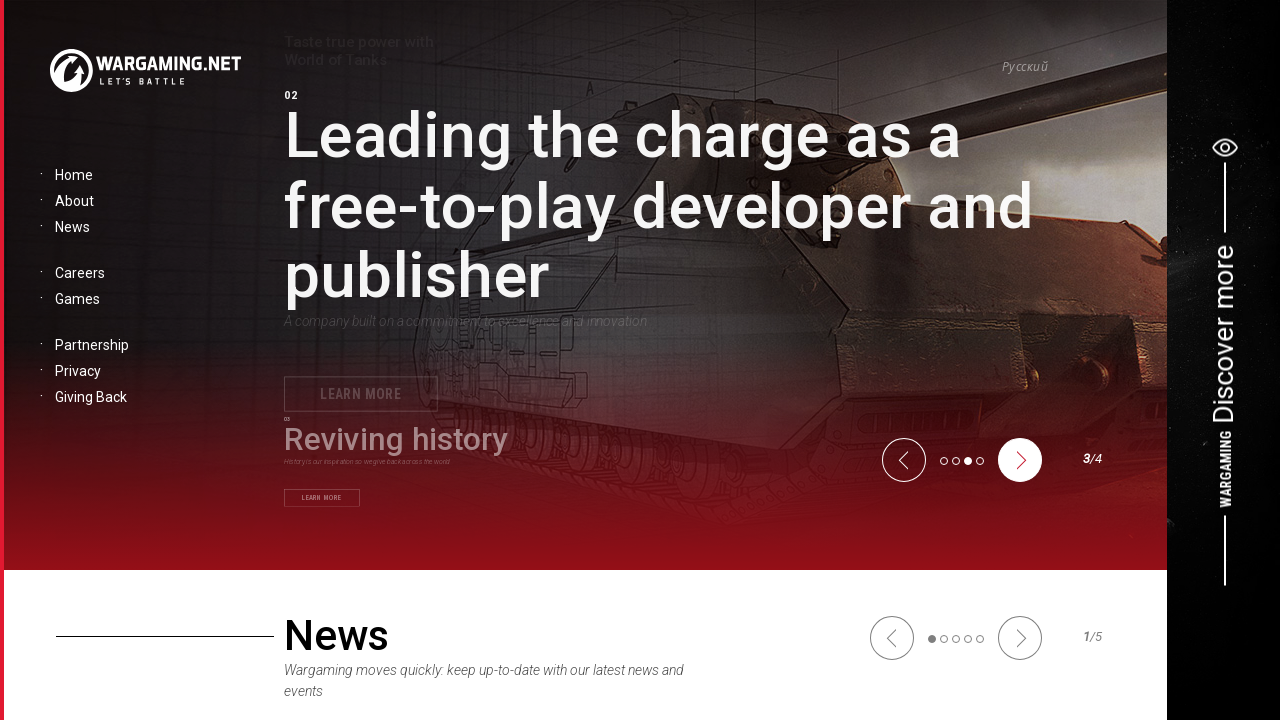

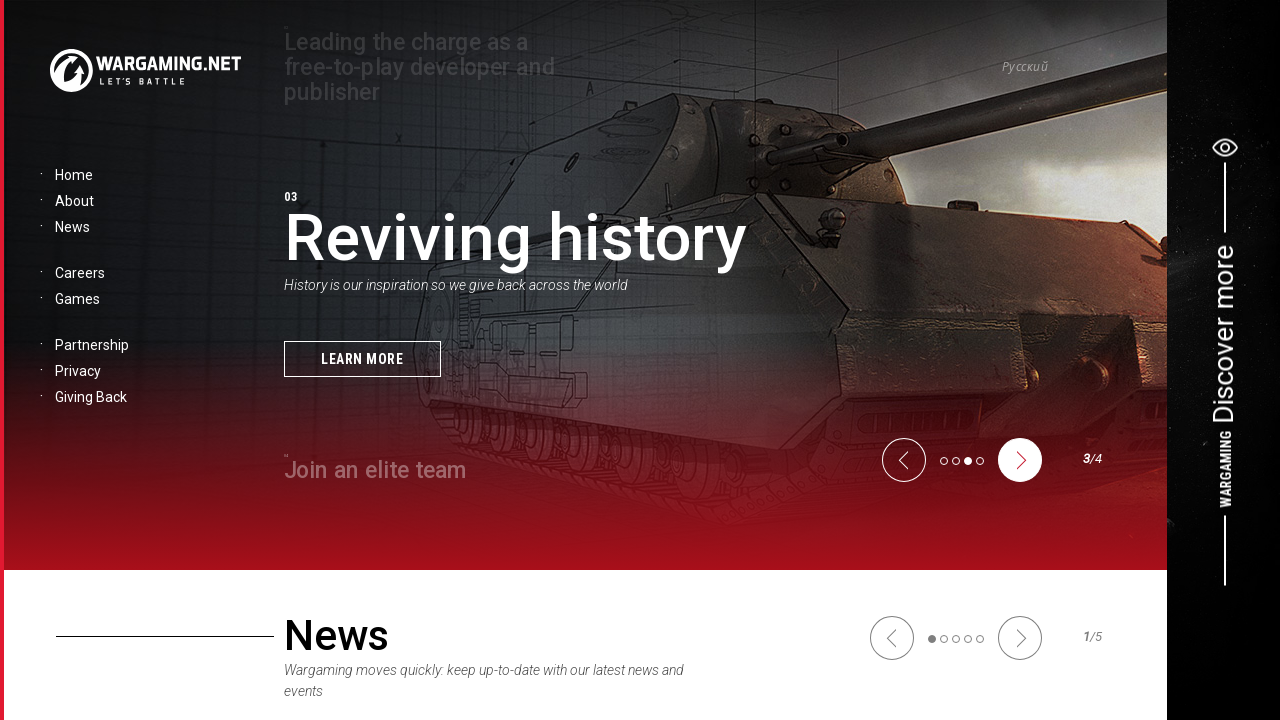